Tests form validation when first name is missing, expecting an error message

Starting URL: https://www.sharelane.com/cgi-bin/register.py

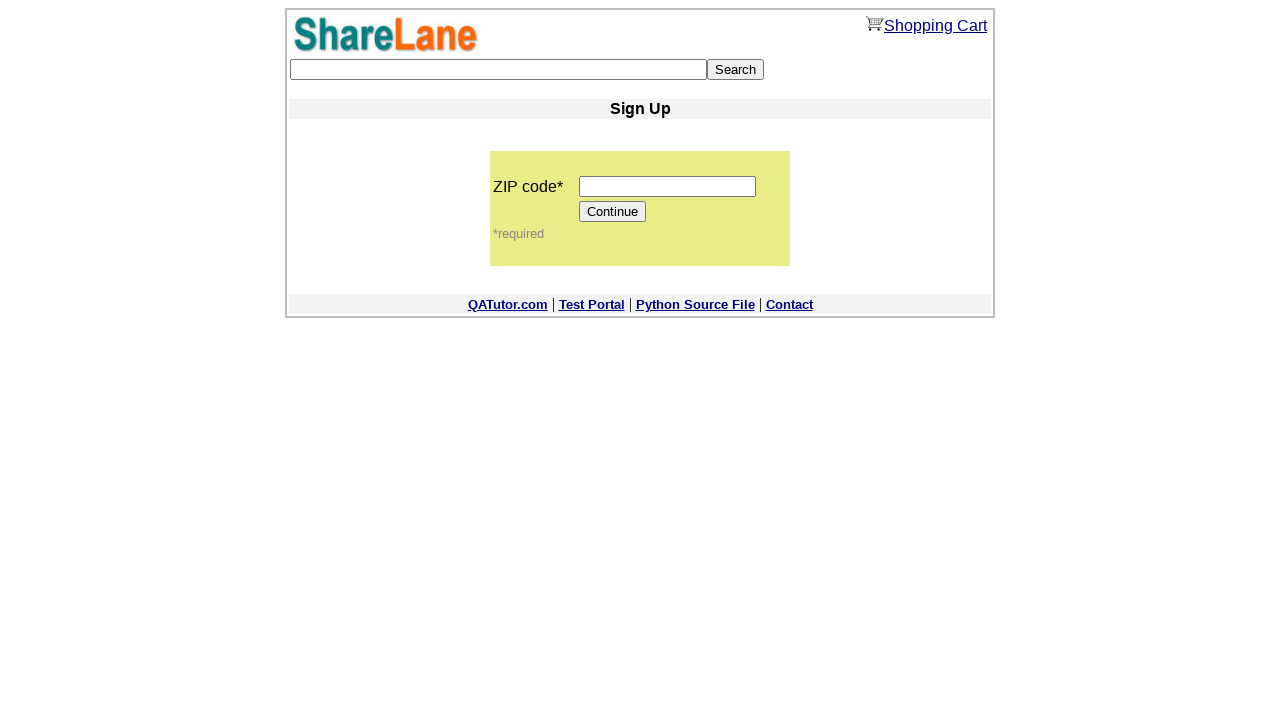

Filled zip code field with '12345' on input[name='zip_code']
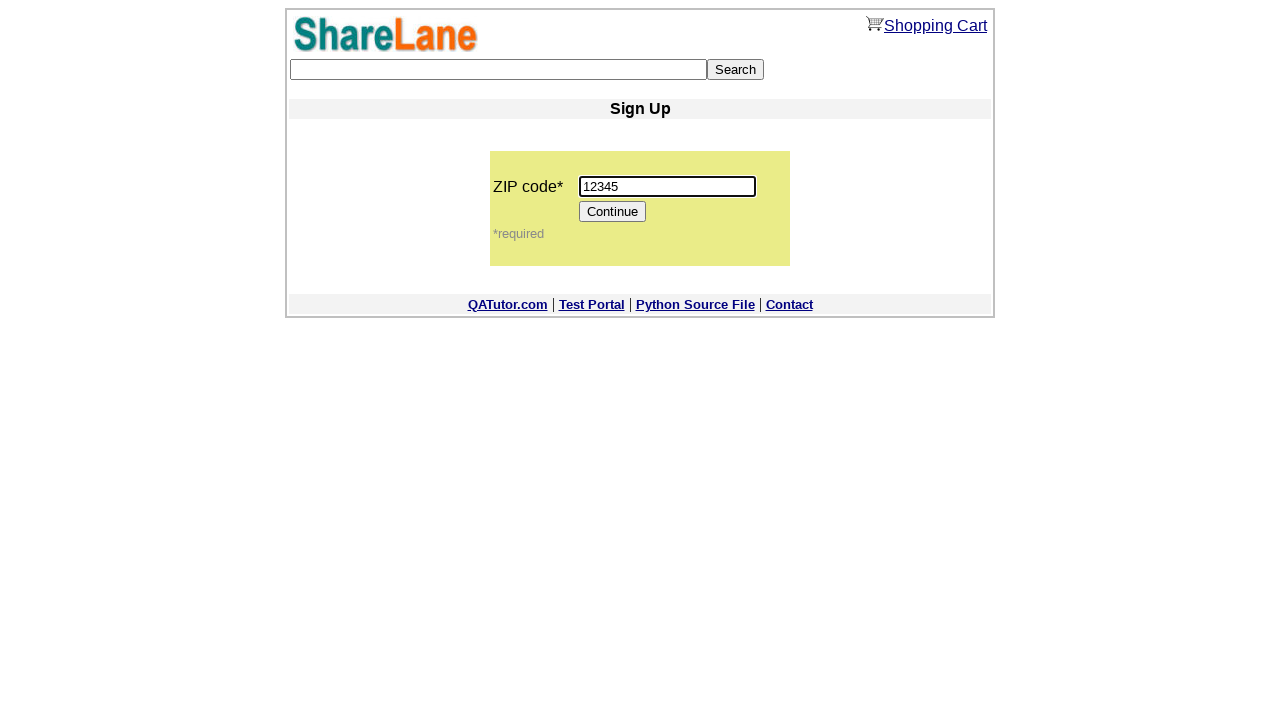

Clicked Continue button to proceed to registration form at (613, 212) on input[value='Continue']
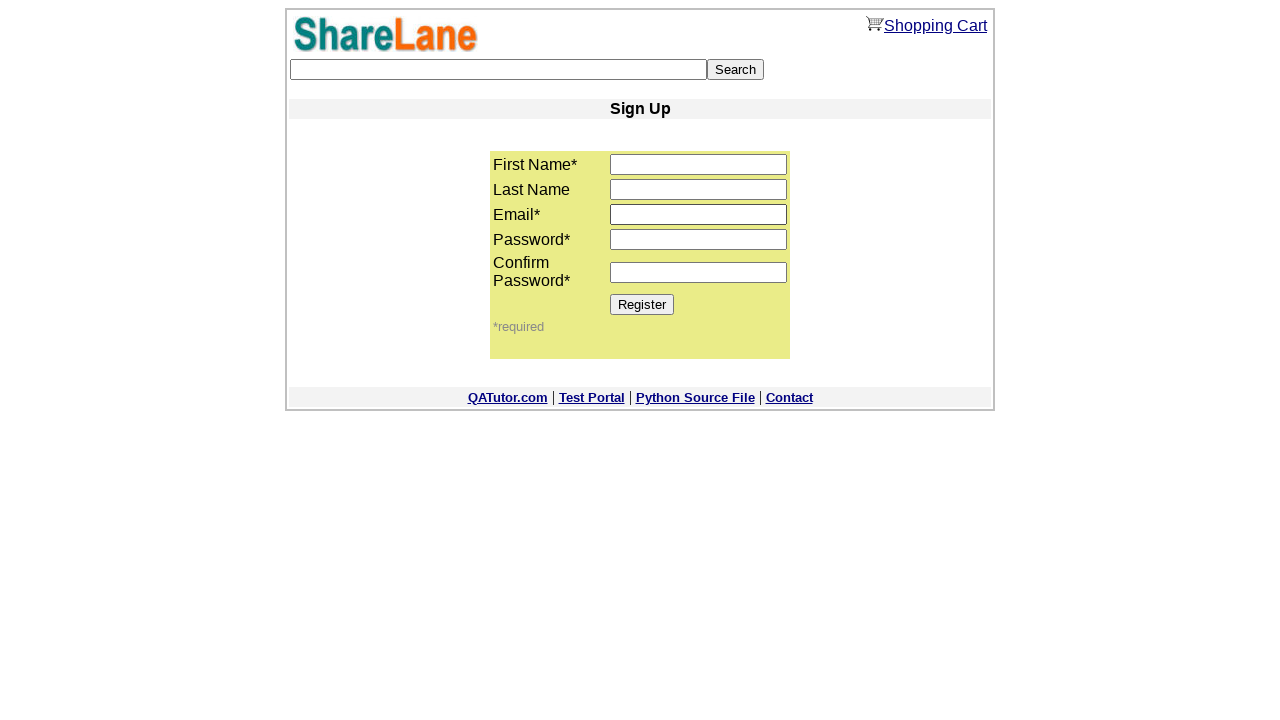

Left first name field empty (intentionally omitted) on input[name='first_name']
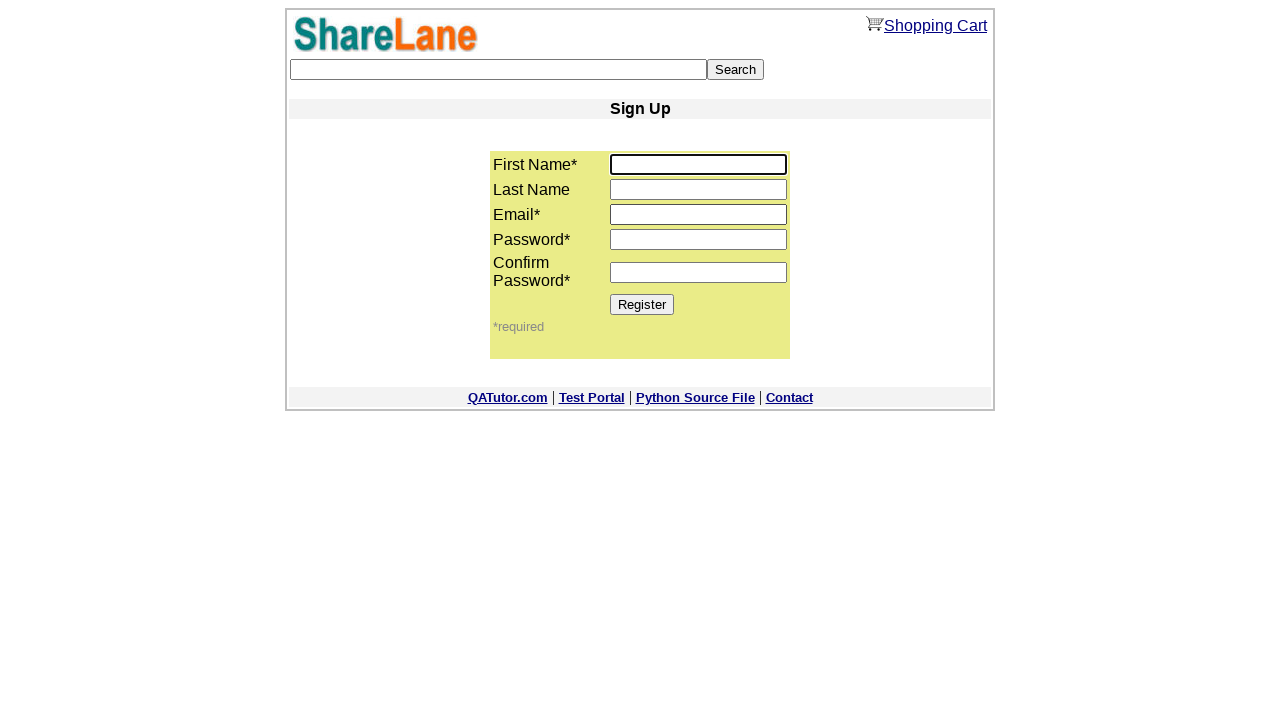

Filled last name field with 'Васильев' on input[name='last_name']
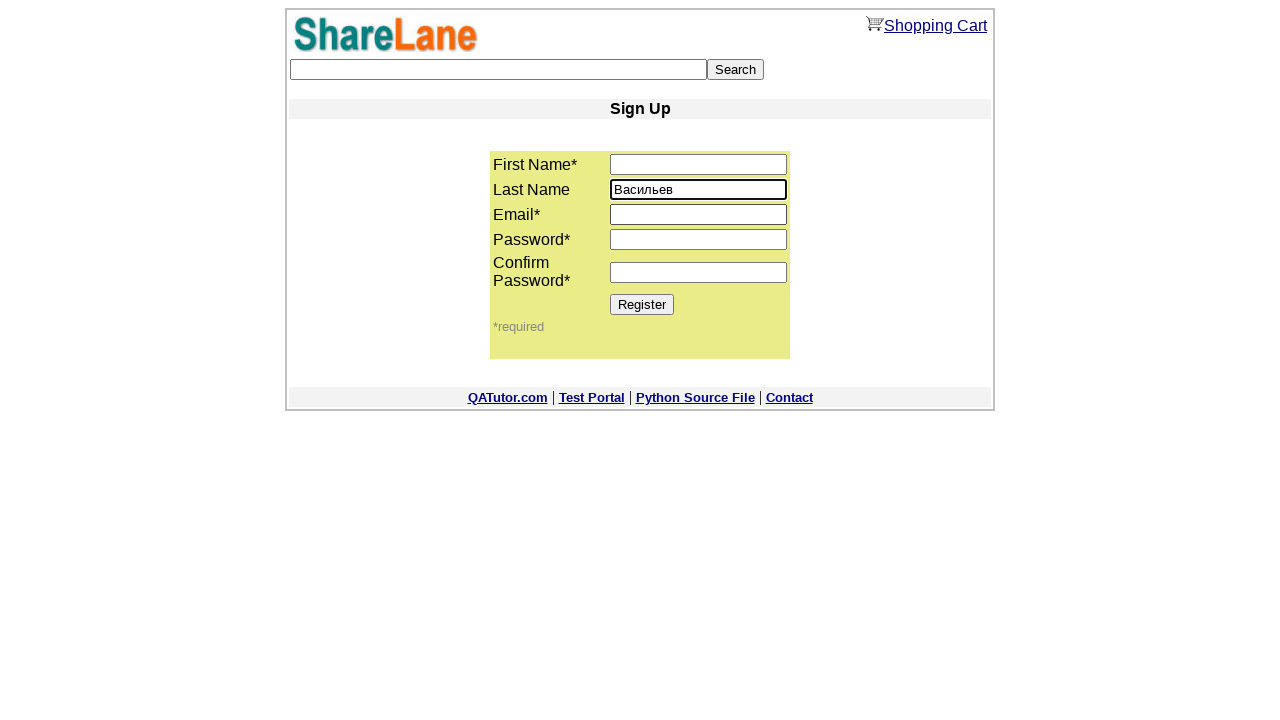

Filled email field with 'testuser123@mail.com' on input[name='email']
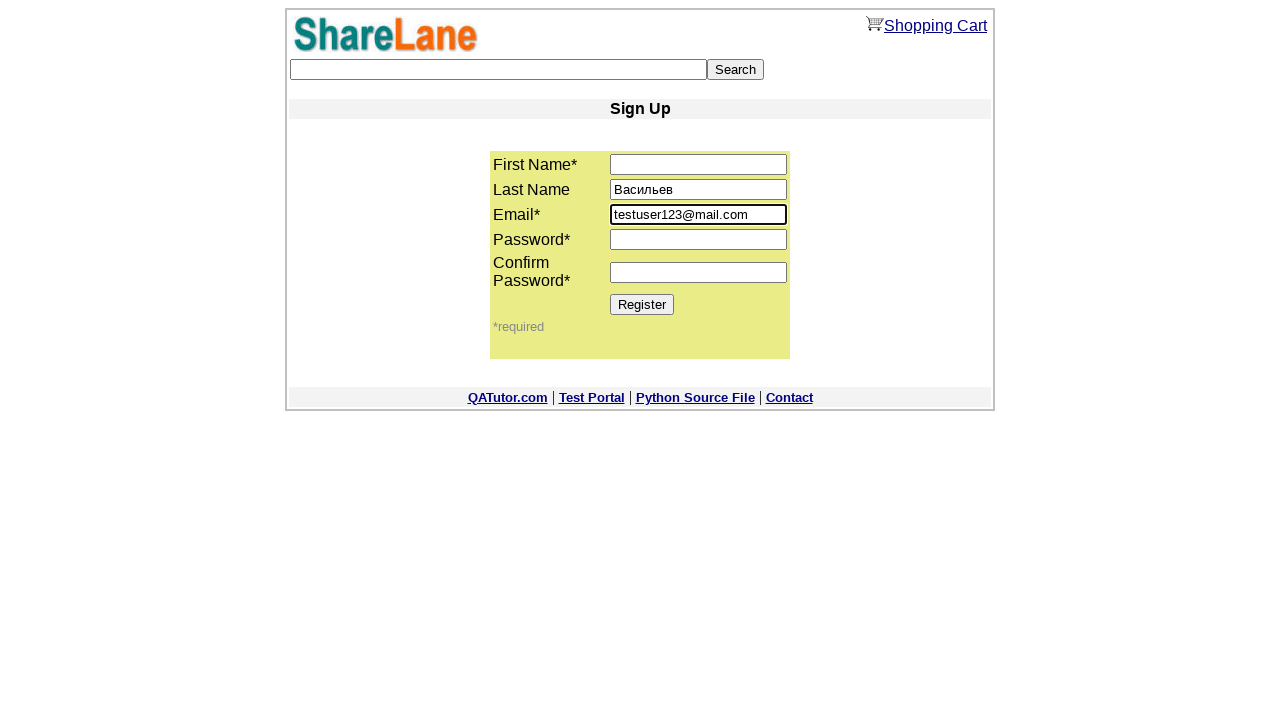

Filled password field with '12345' on input[name='password1']
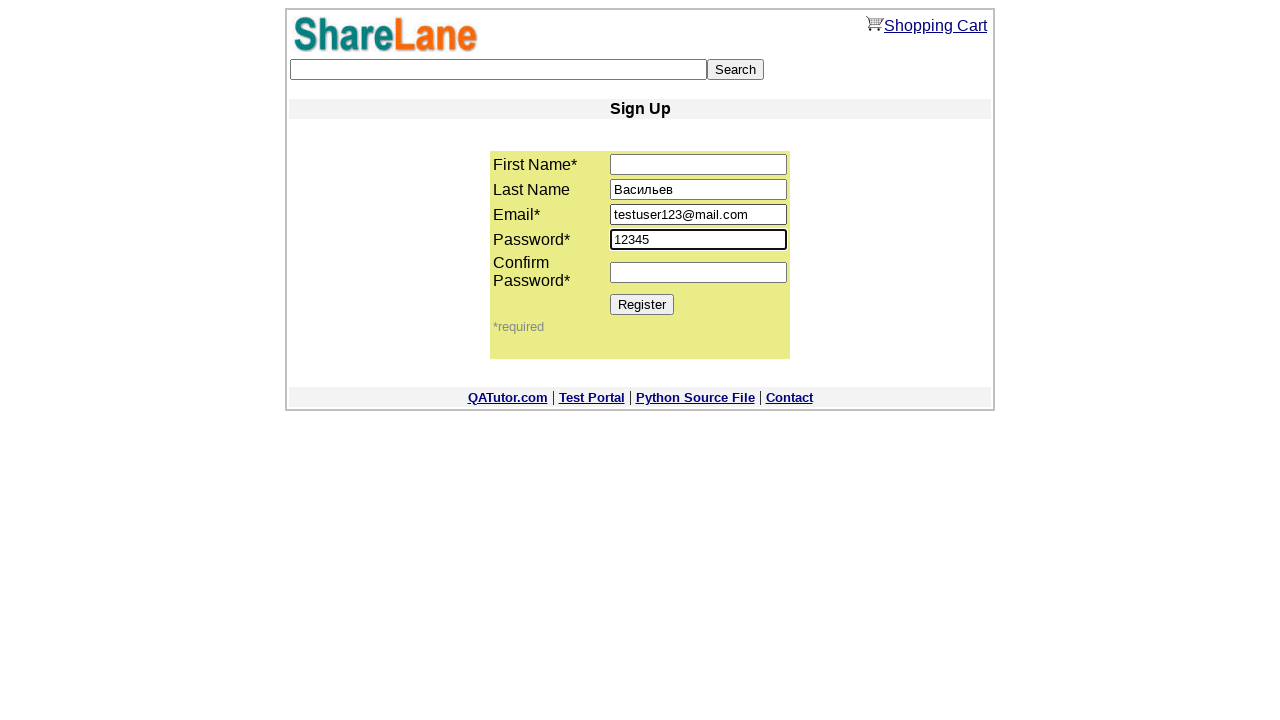

Filled password confirmation field with '12345' on input[name='password2']
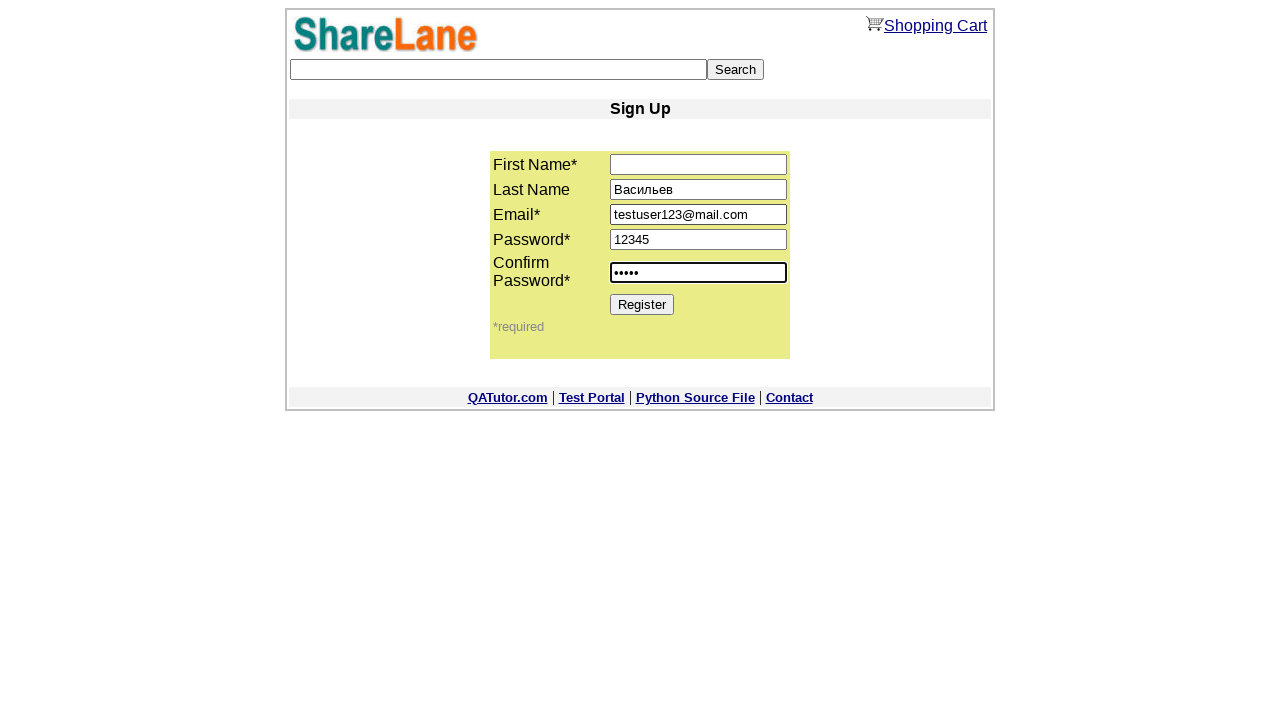

Clicked Register button to submit form without first name at (642, 304) on input[value='Register']
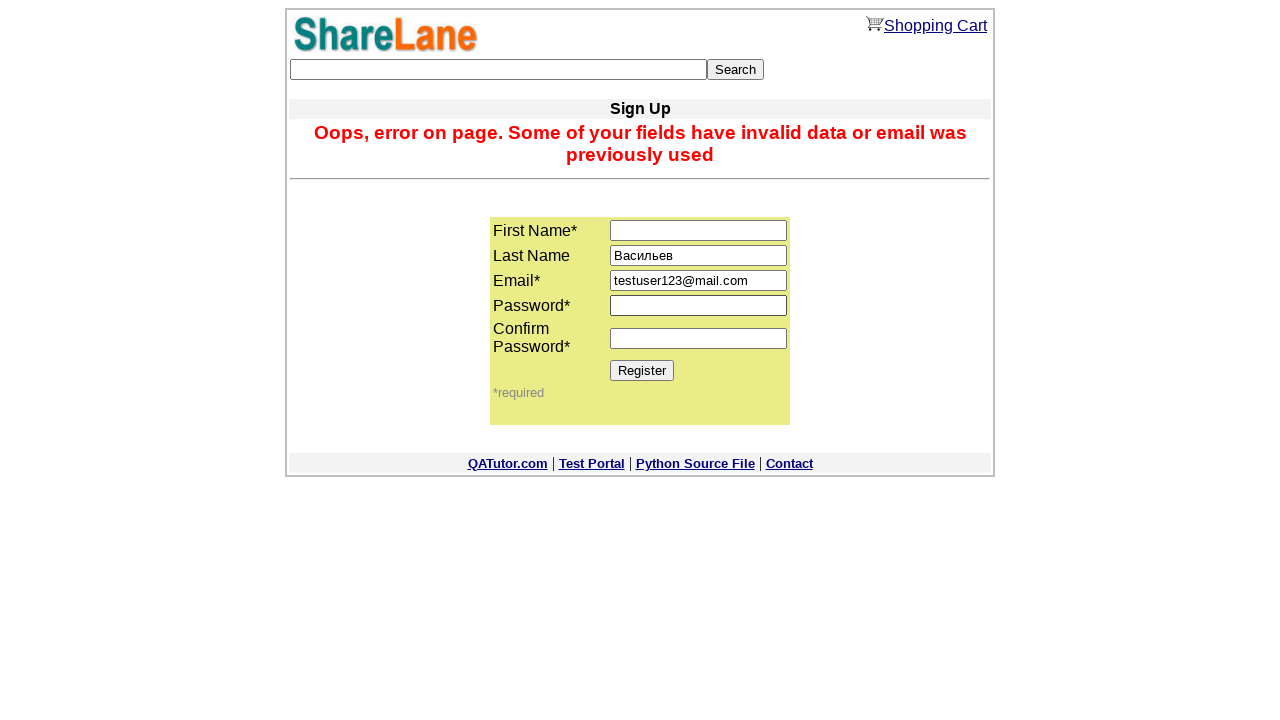

Error message appeared validating that first name is required
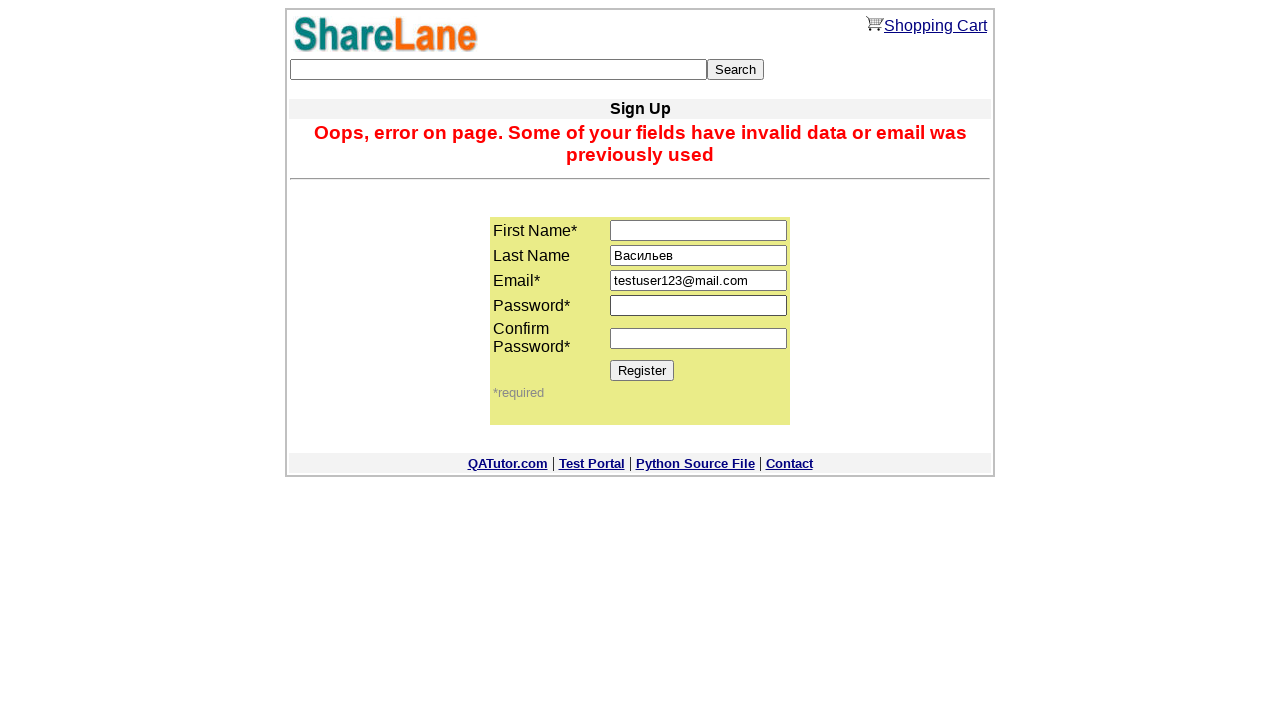

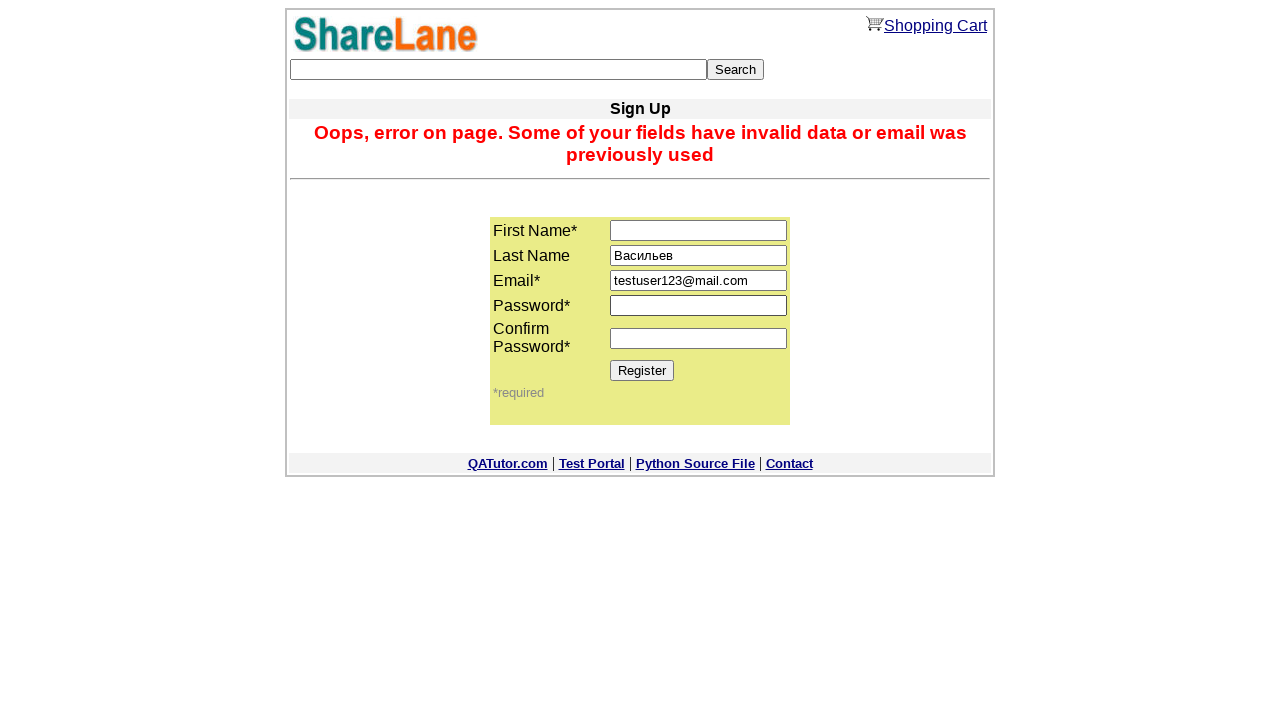